Tests click and hold drag selection by selecting from element 1 to element 4 in a selectable grid

Starting URL: https://jqueryui.com/resources/demos/selectable/display-grid.html

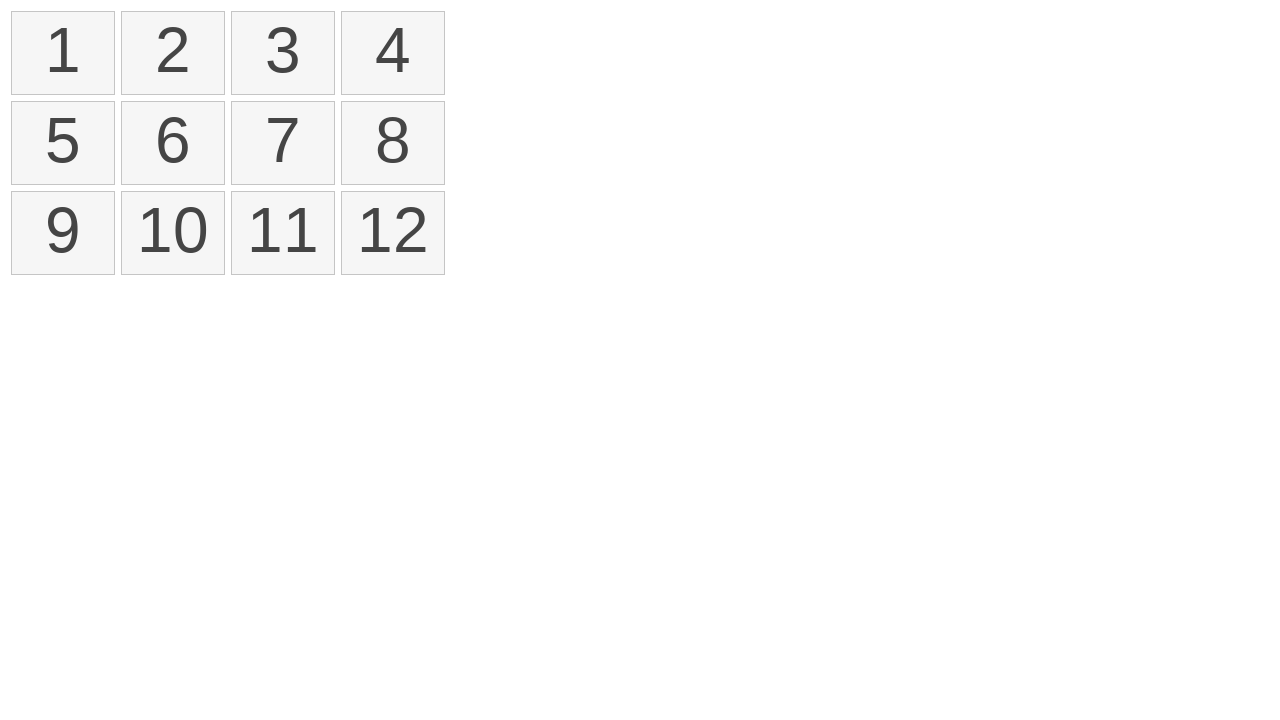

Located element 1 in the selectable grid
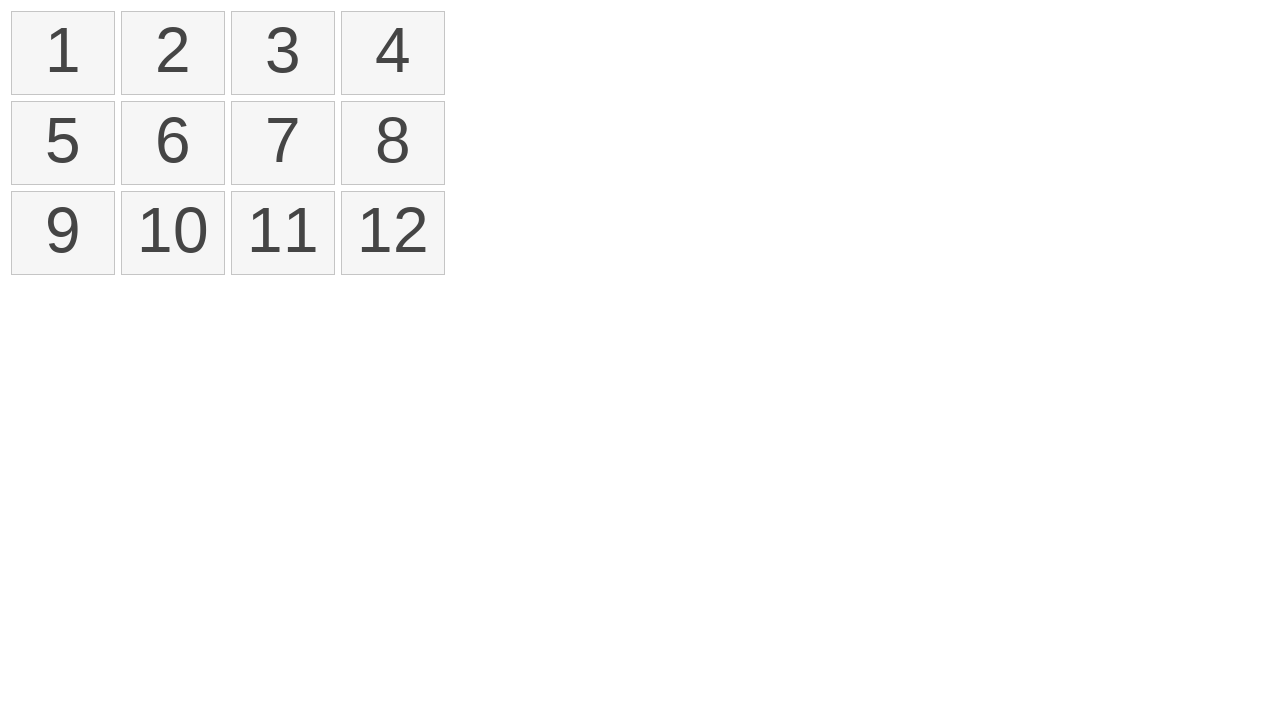

Located element 4 in the selectable grid
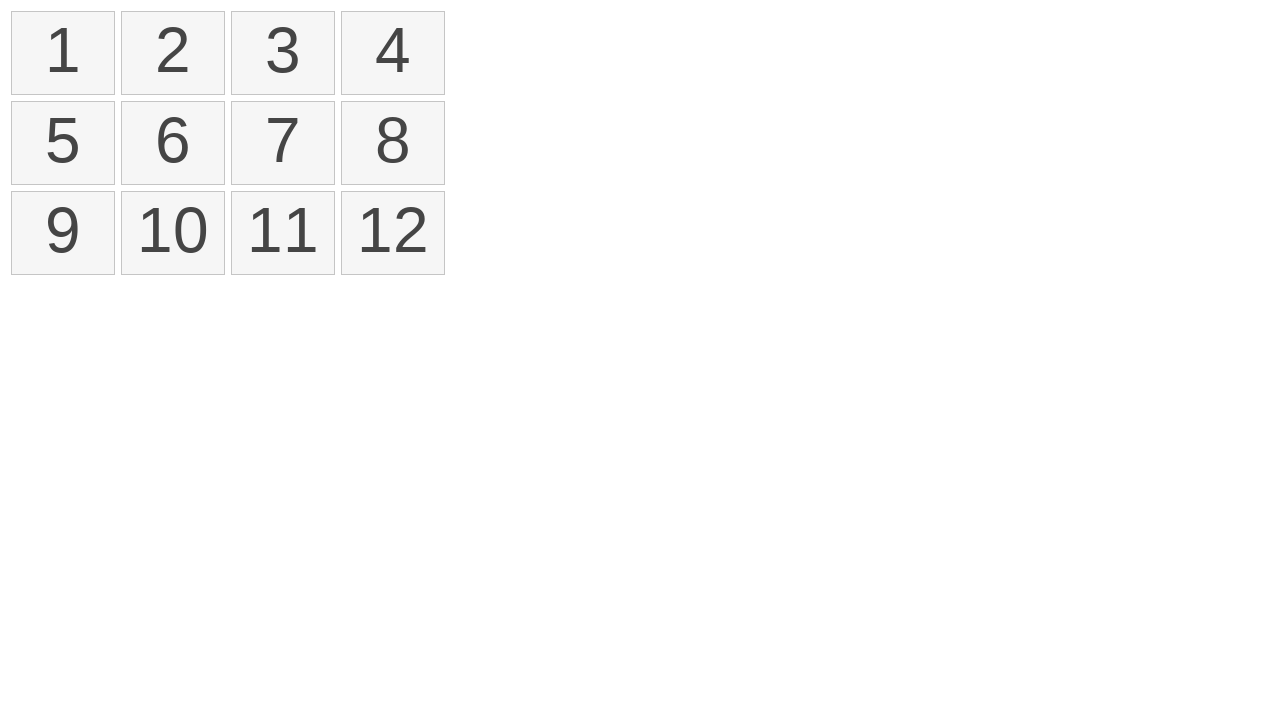

Performed click and hold drag selection from element 1 to element 4 at (393, 53)
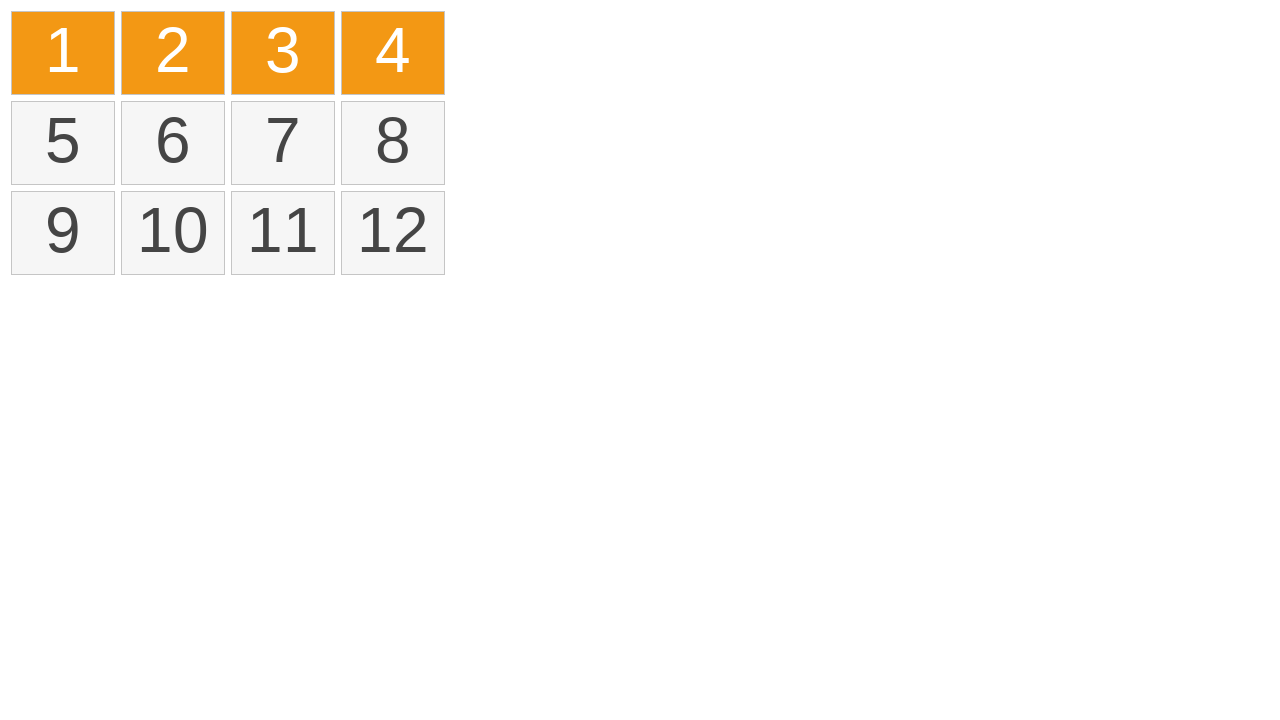

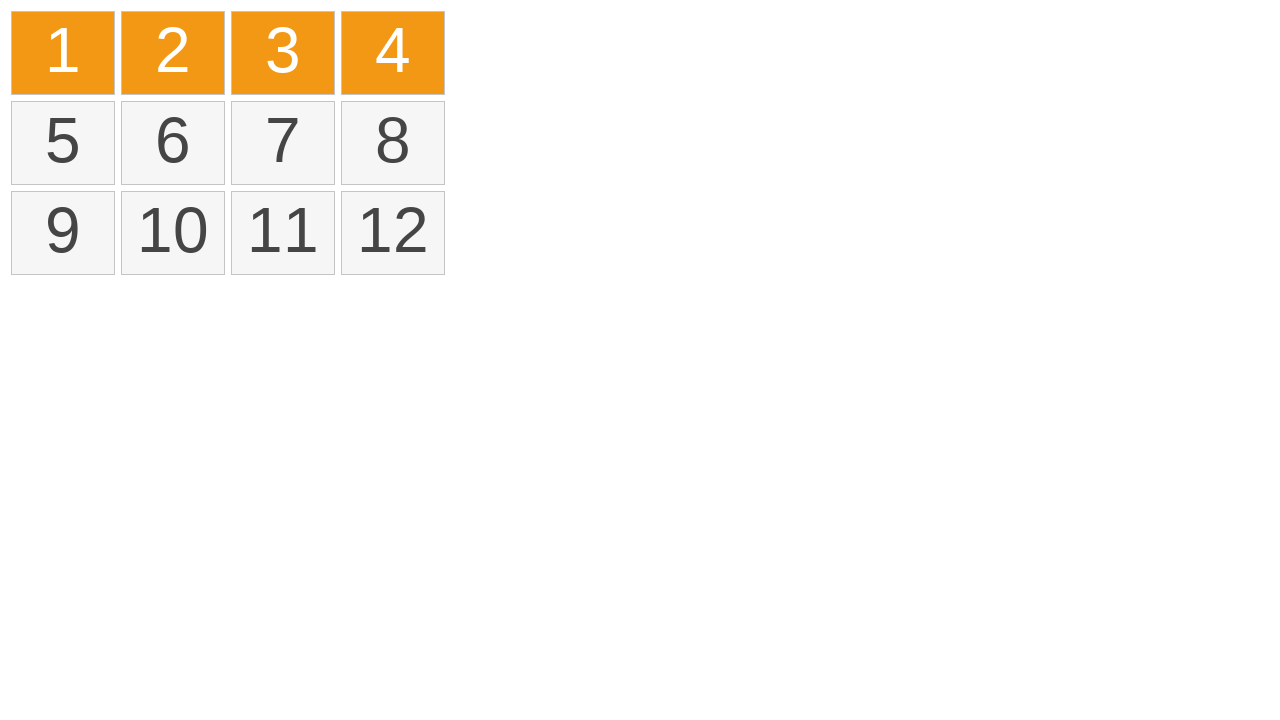